Tests slider control by dragging it and using arrow key presses to adjust the value

Starting URL: https://demoqa.com/slider

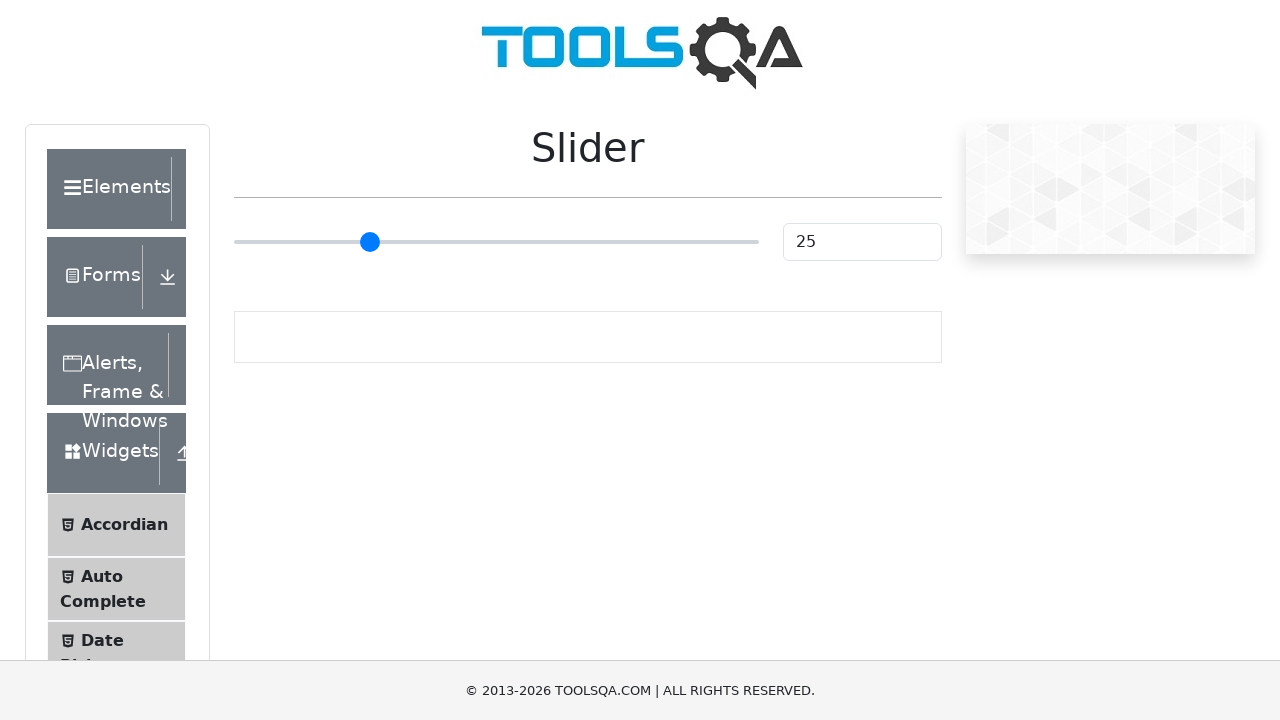

Waited for slider to be visible
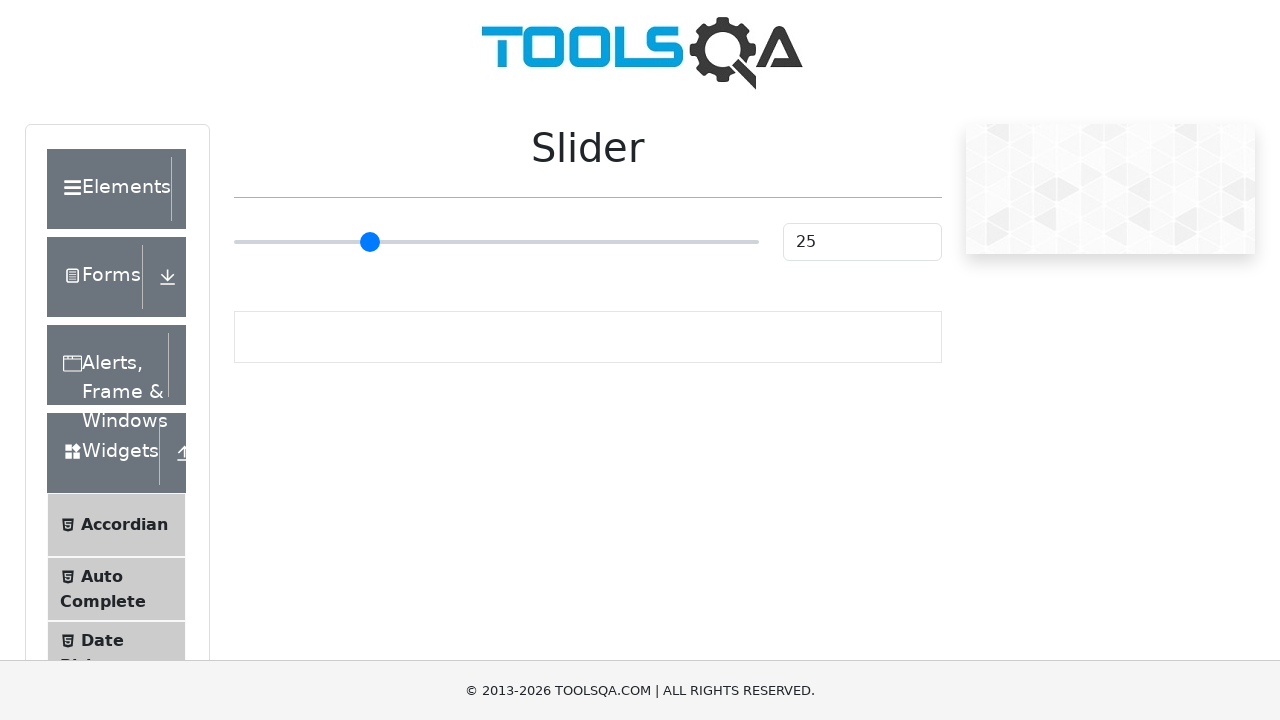

Retrieved slider bounding box
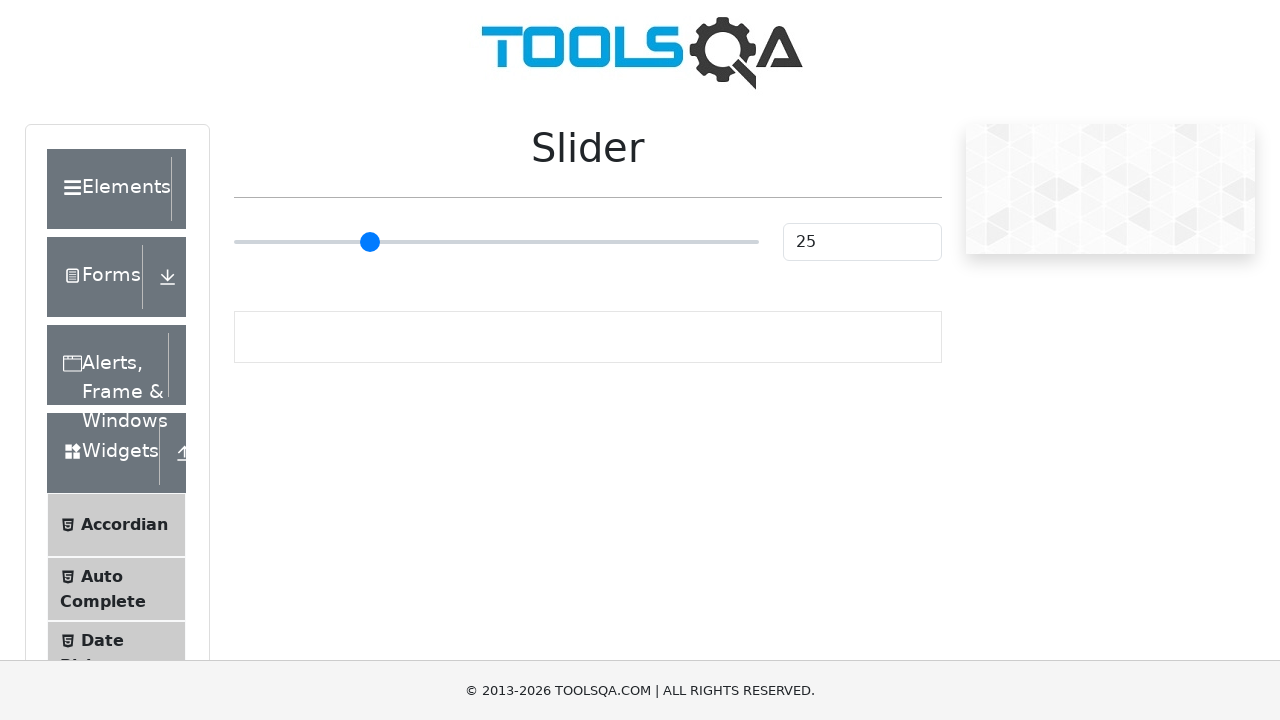

Moved mouse to center of slider at (496, 242)
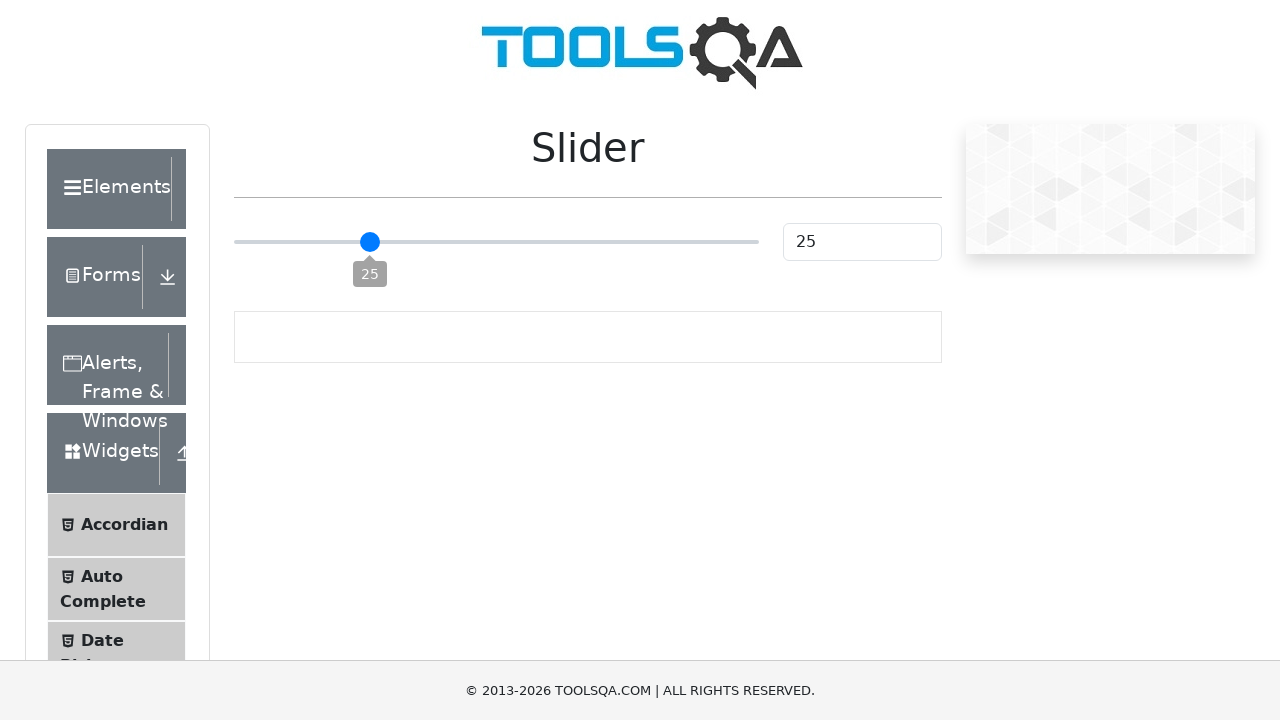

Pressed mouse button down on slider at (496, 242)
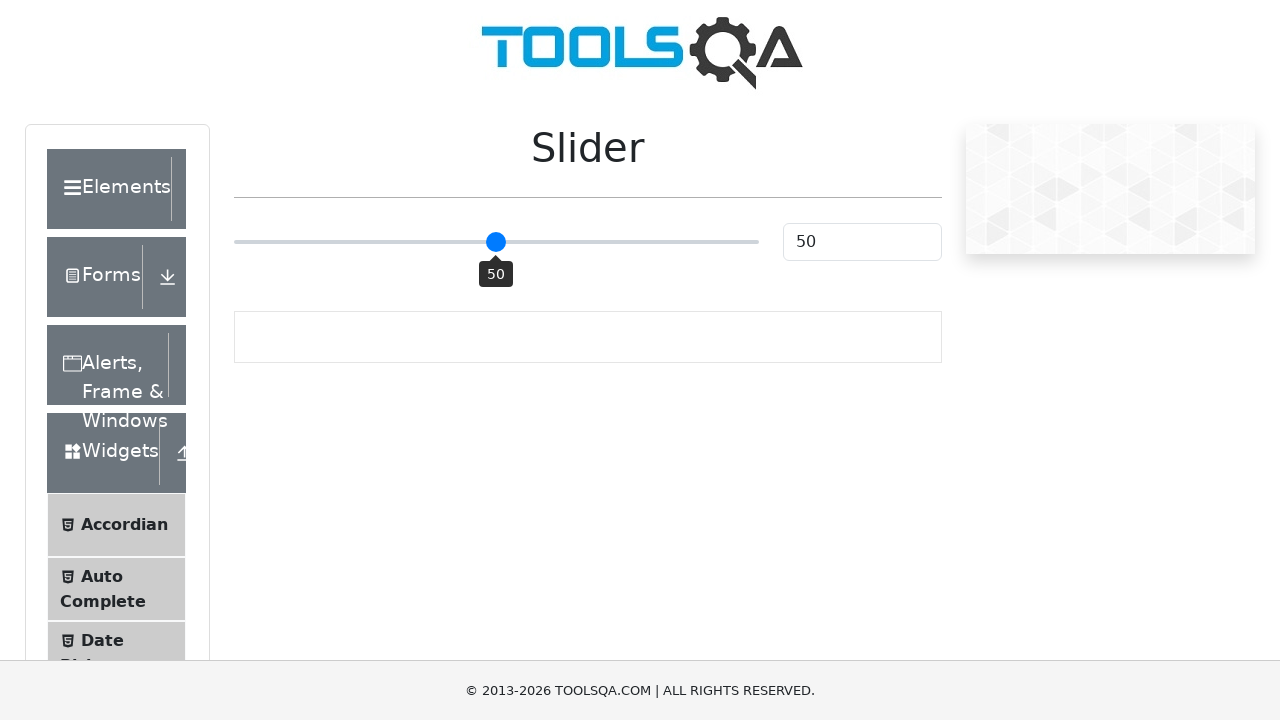

Dragged slider 20 pixels to the right at (516, 242)
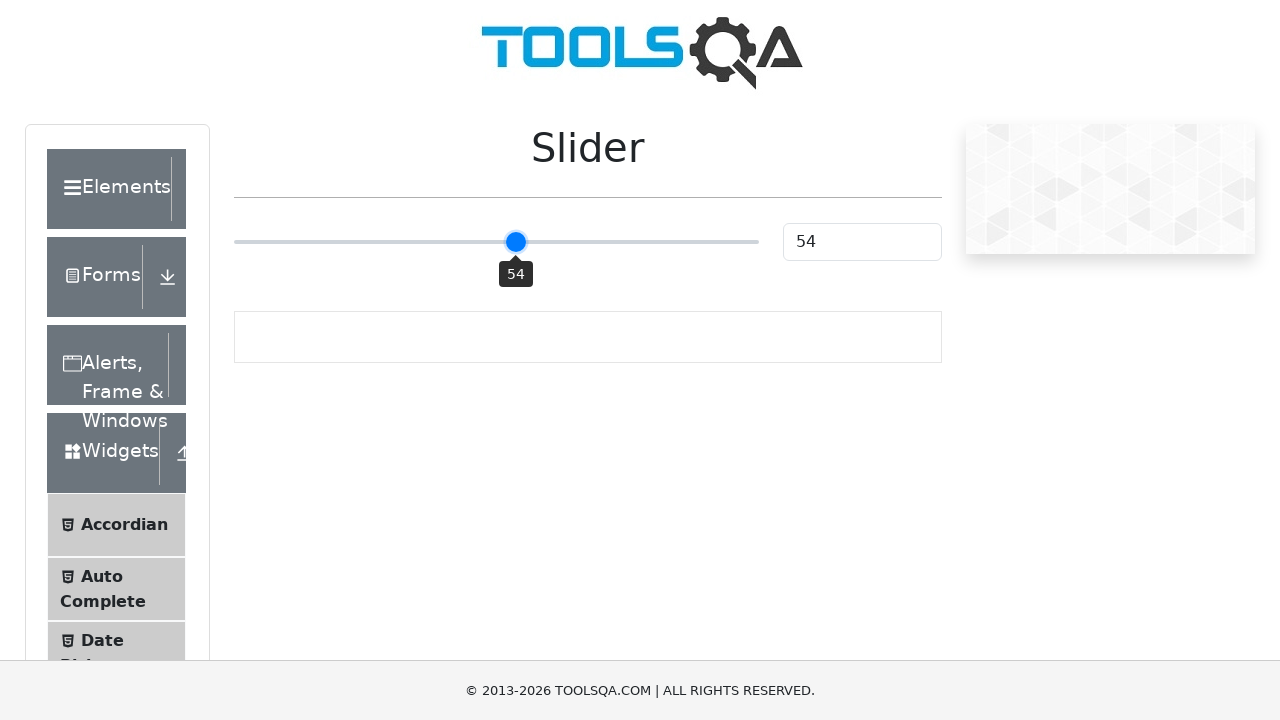

Released mouse button after dragging slider at (516, 242)
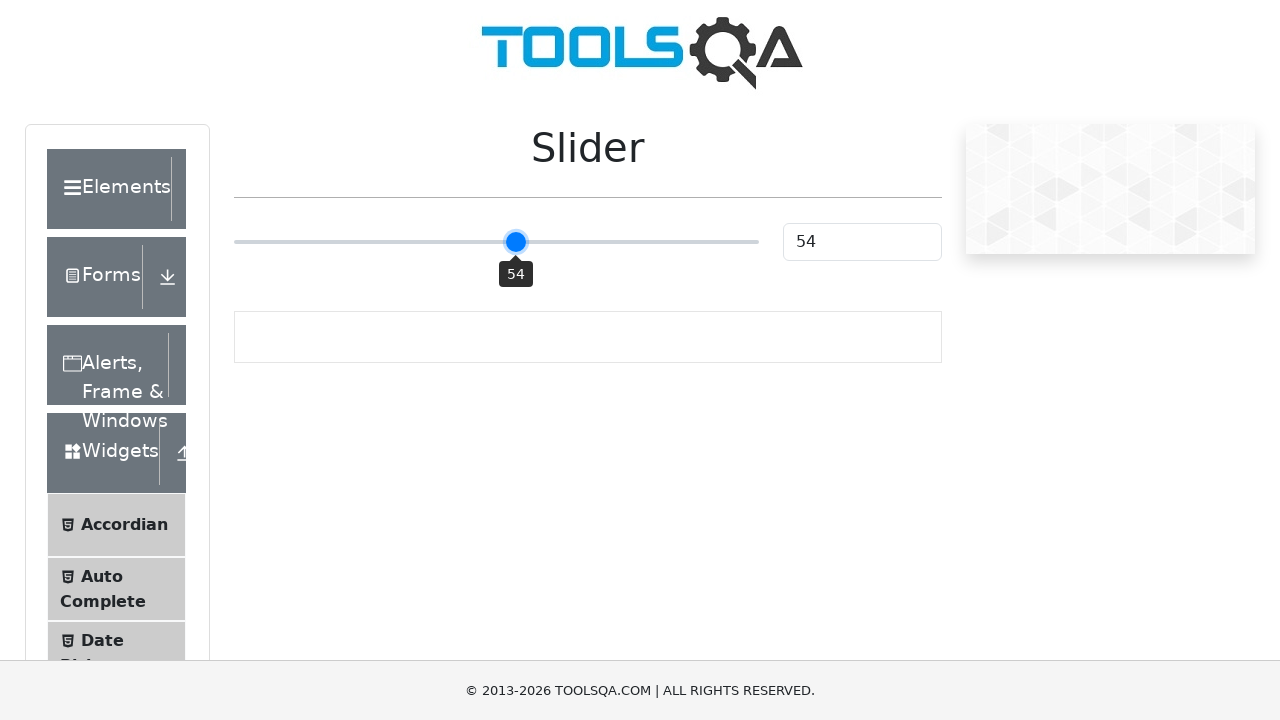

Pressed ArrowRight key to adjust slider (press 1 of 12) on .range-slider.range-slider--primary
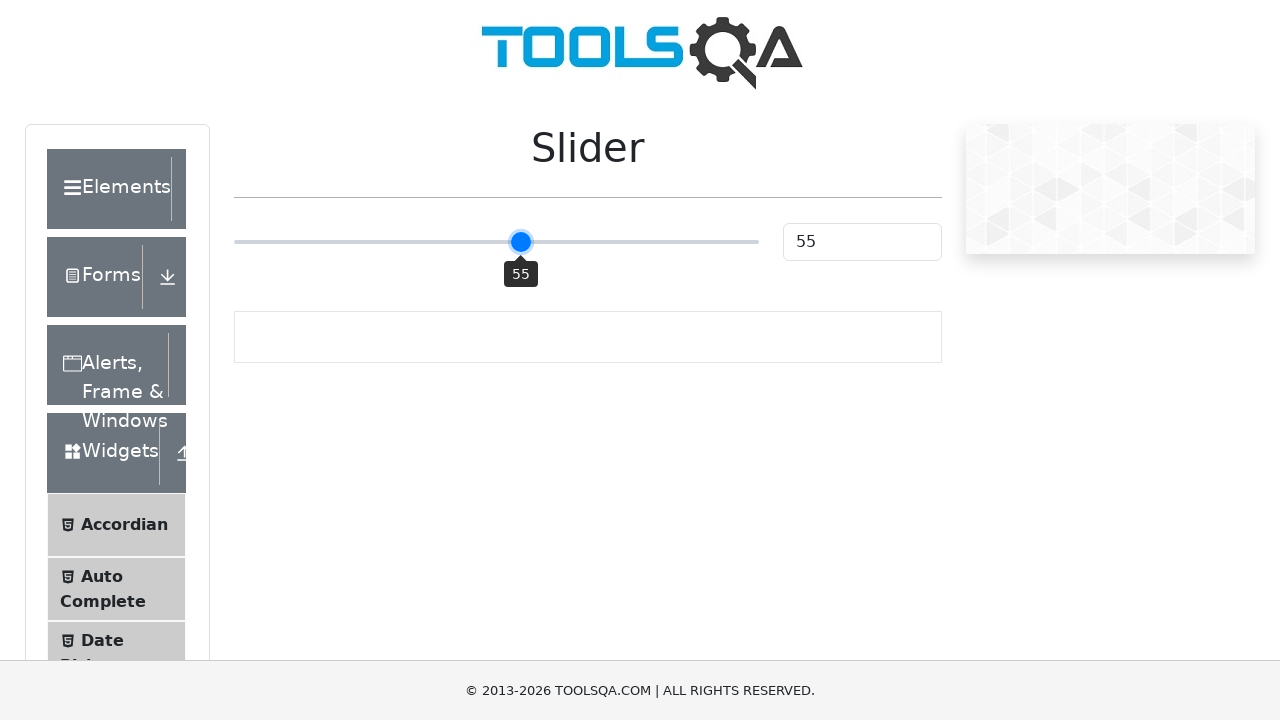

Pressed ArrowRight key to adjust slider (press 2 of 12) on .range-slider.range-slider--primary
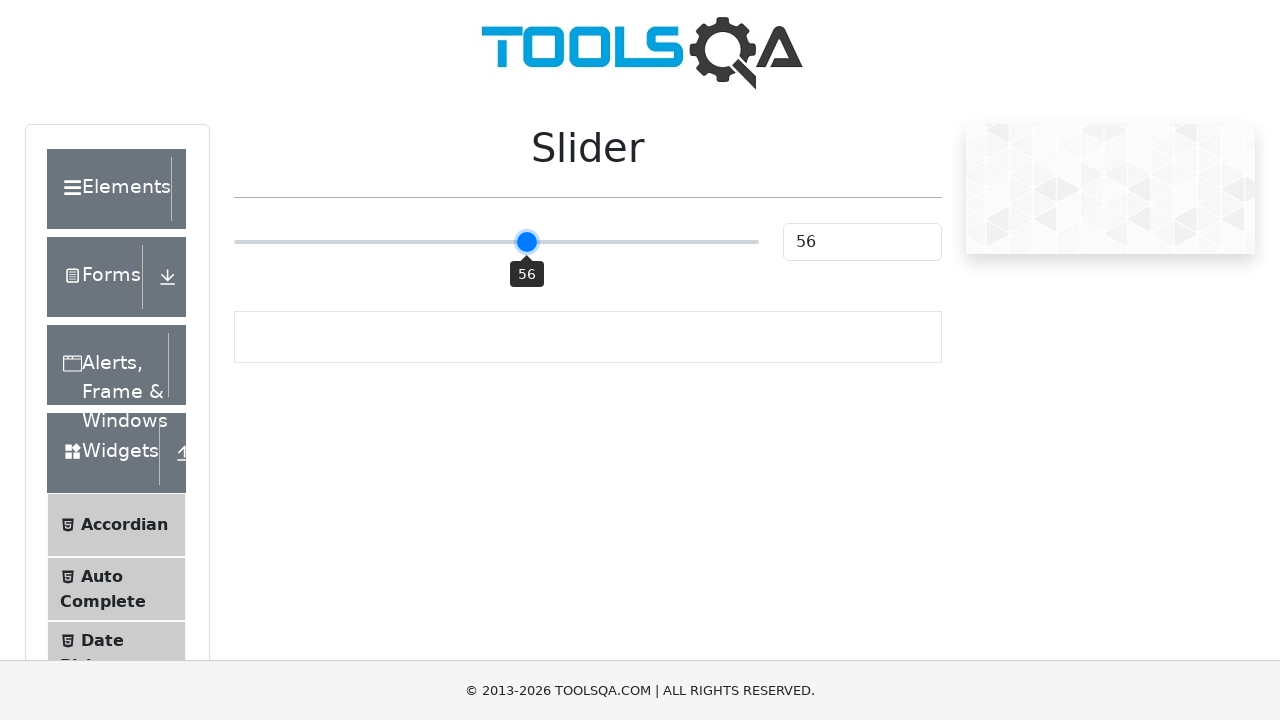

Pressed ArrowRight key to adjust slider (press 3 of 12) on .range-slider.range-slider--primary
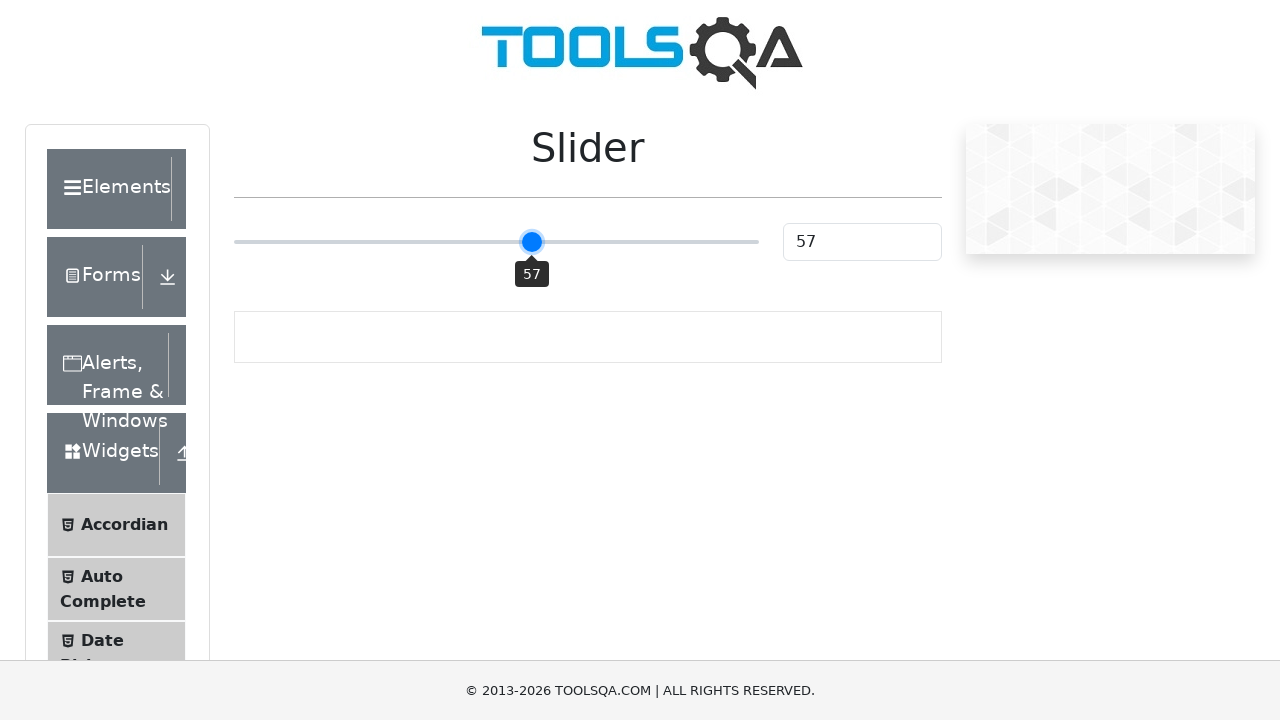

Pressed ArrowRight key to adjust slider (press 4 of 12) on .range-slider.range-slider--primary
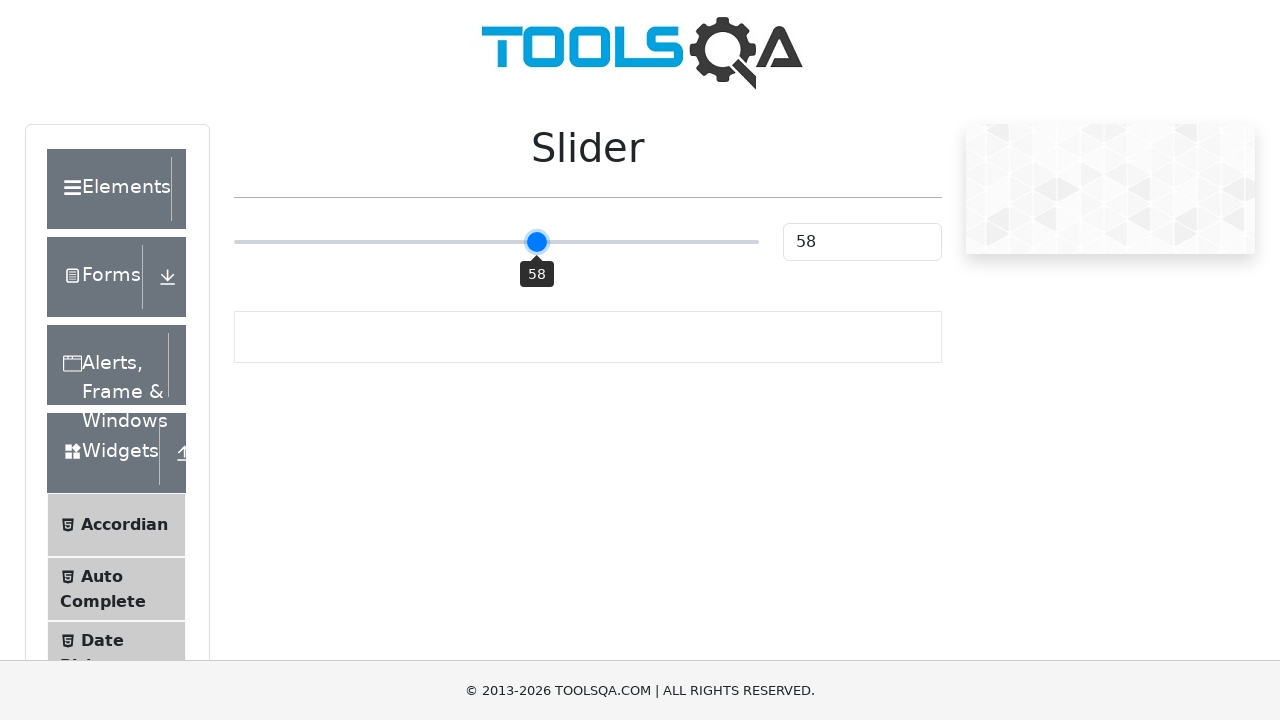

Pressed ArrowRight key to adjust slider (press 5 of 12) on .range-slider.range-slider--primary
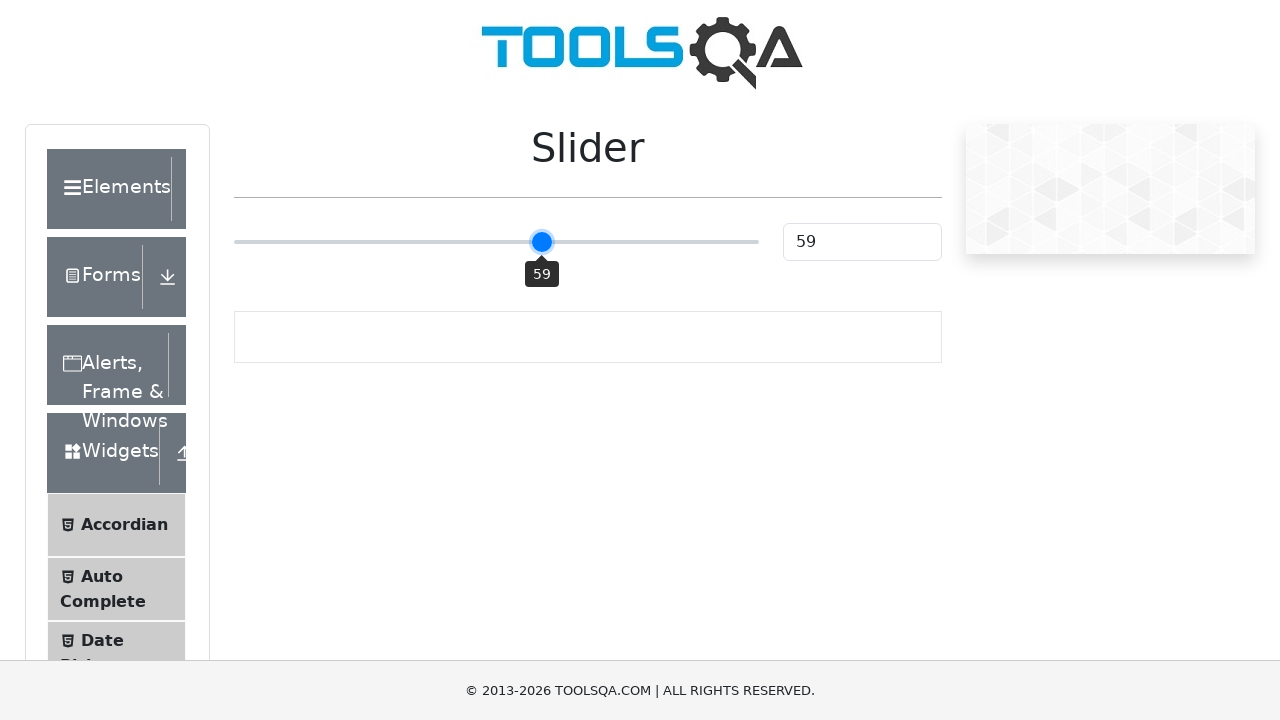

Pressed ArrowRight key to adjust slider (press 6 of 12) on .range-slider.range-slider--primary
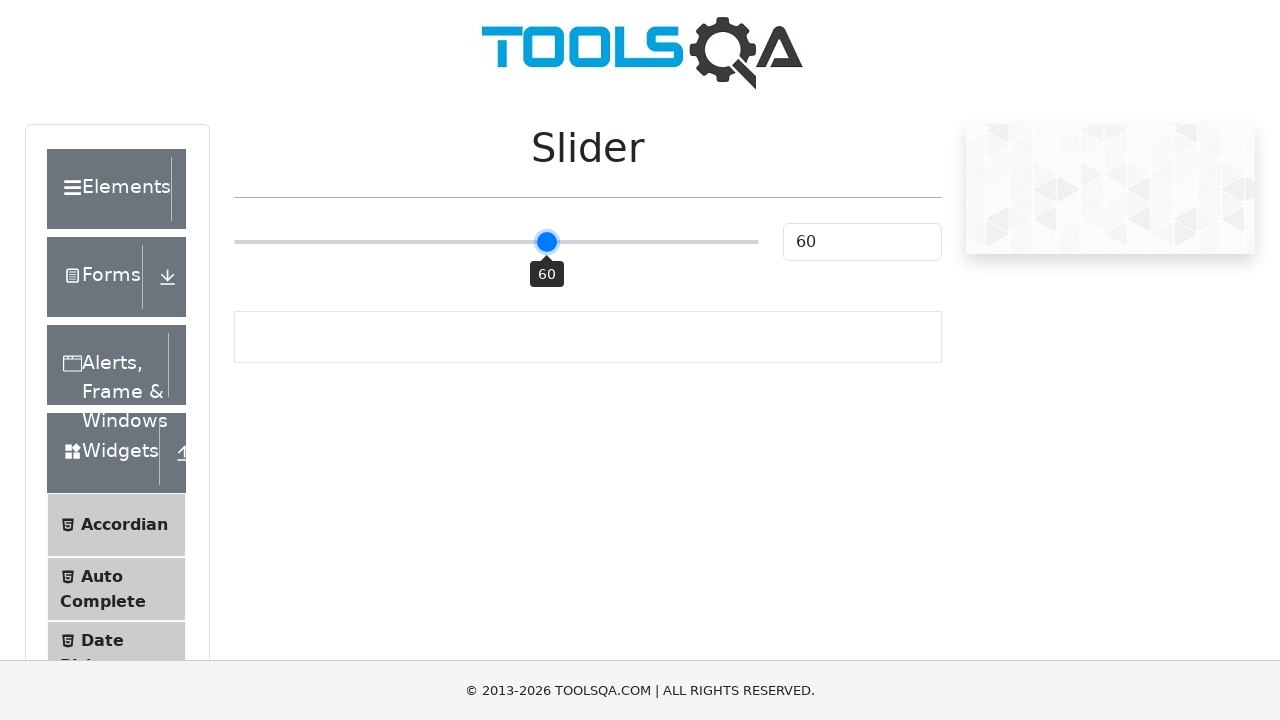

Pressed ArrowRight key to adjust slider (press 7 of 12) on .range-slider.range-slider--primary
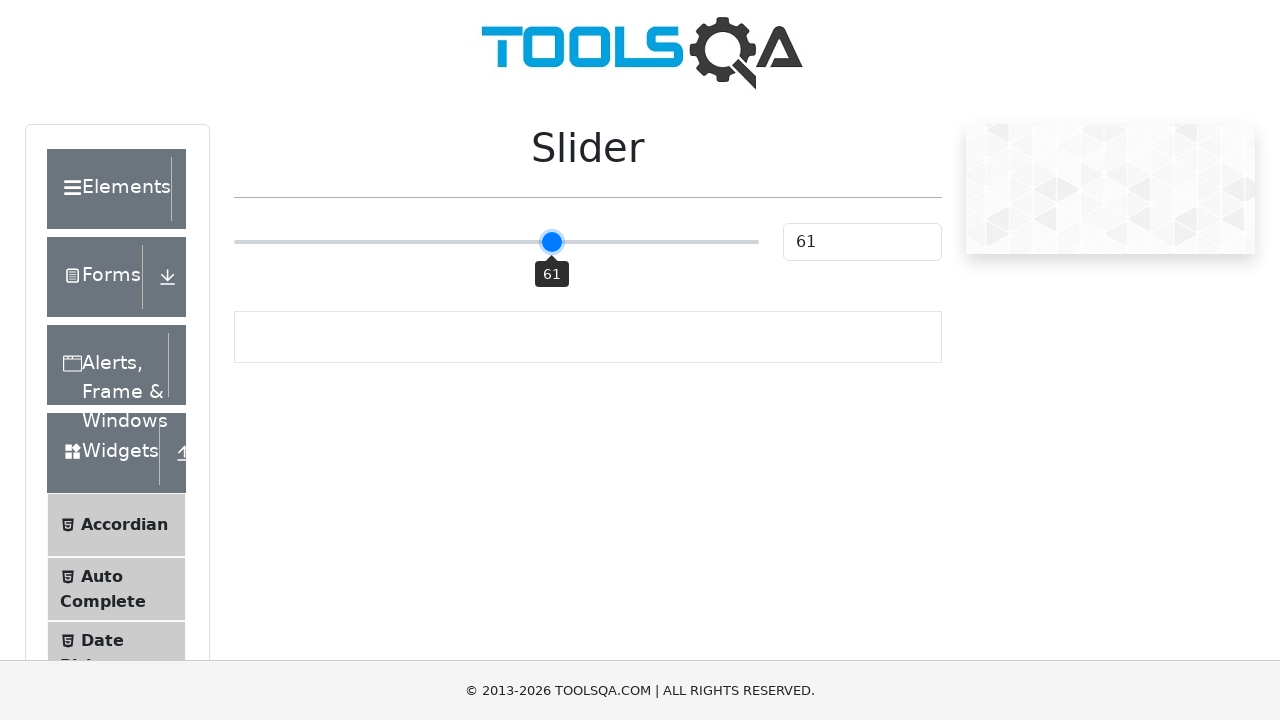

Pressed ArrowRight key to adjust slider (press 8 of 12) on .range-slider.range-slider--primary
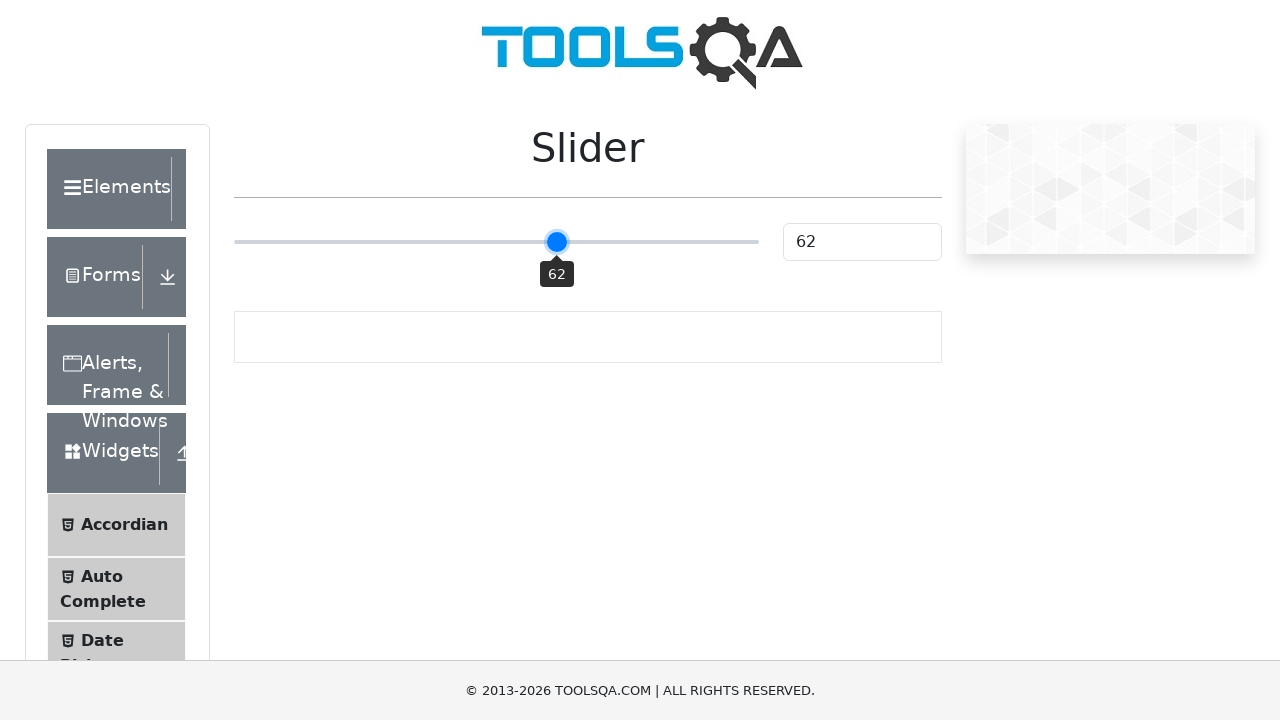

Pressed ArrowRight key to adjust slider (press 9 of 12) on .range-slider.range-slider--primary
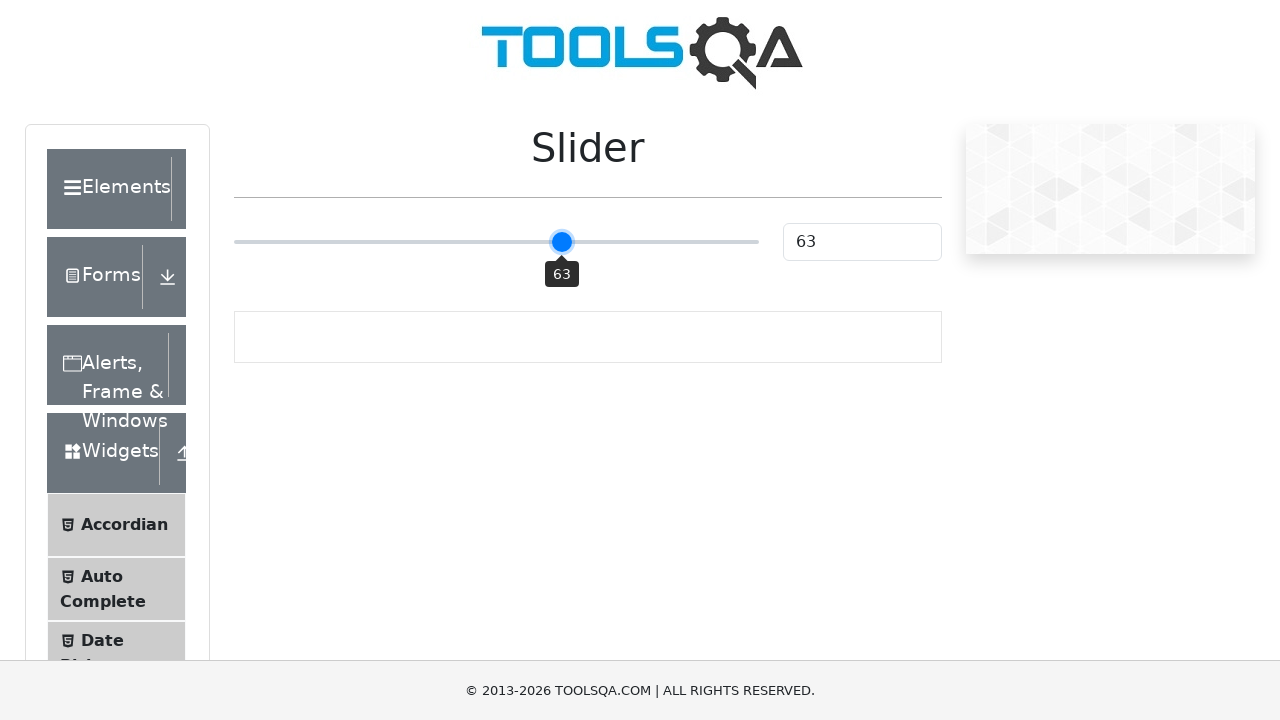

Pressed ArrowRight key to adjust slider (press 10 of 12) on .range-slider.range-slider--primary
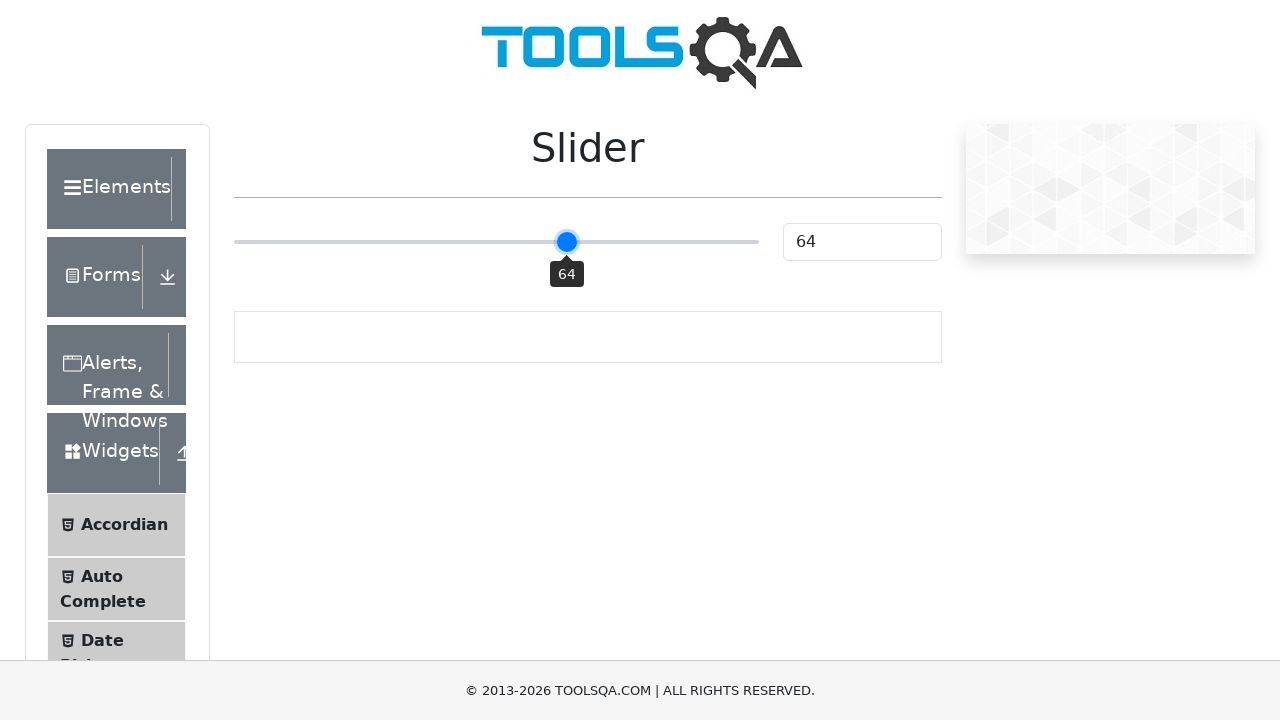

Pressed ArrowRight key to adjust slider (press 11 of 12) on .range-slider.range-slider--primary
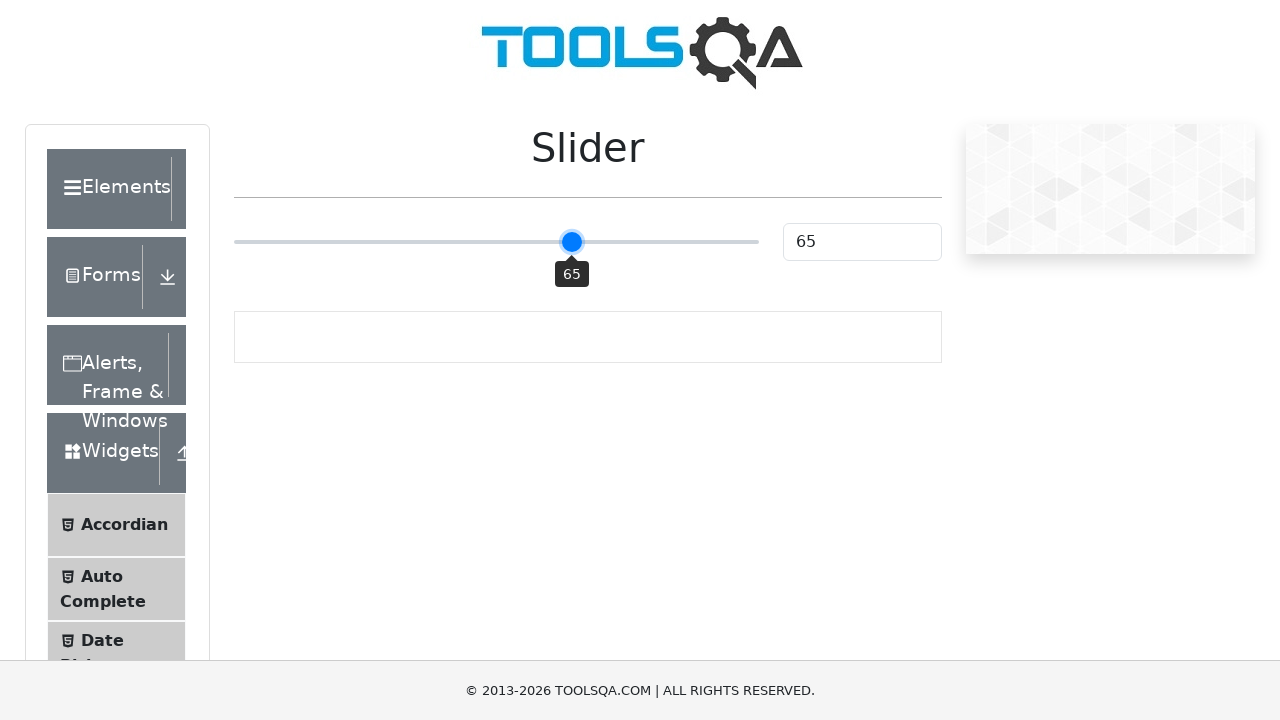

Pressed ArrowRight key to adjust slider (press 12 of 12) on .range-slider.range-slider--primary
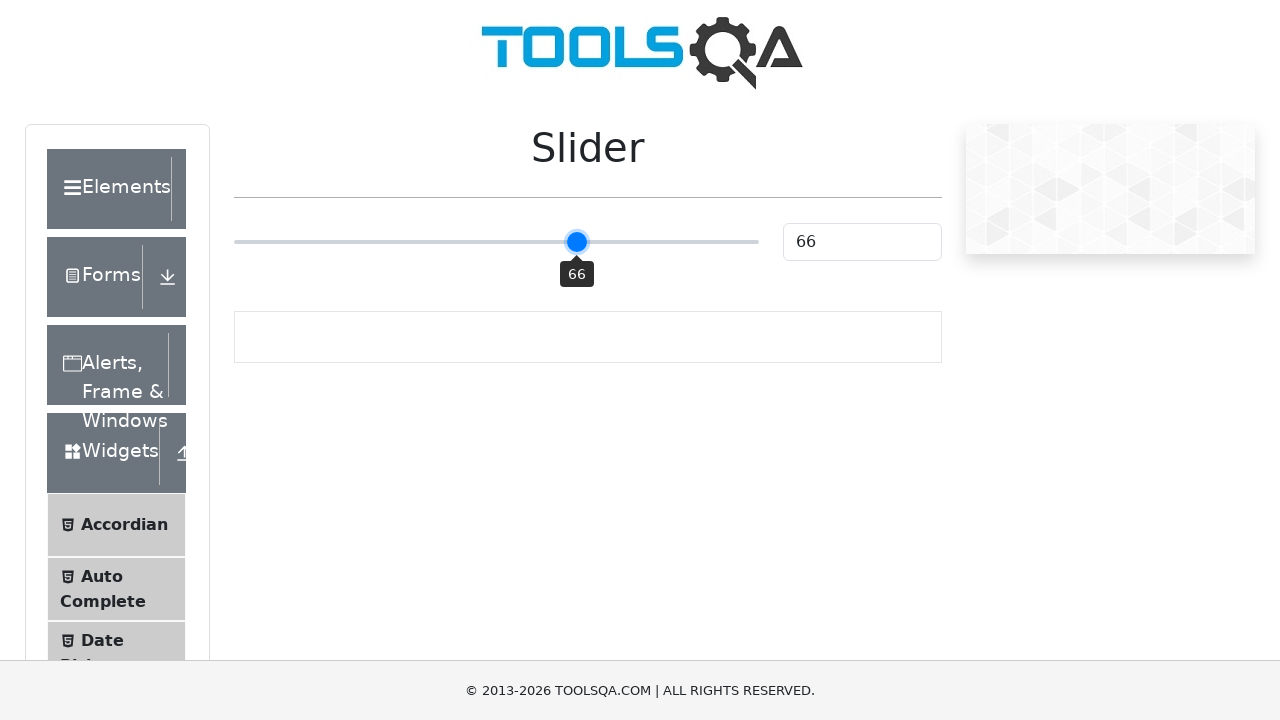

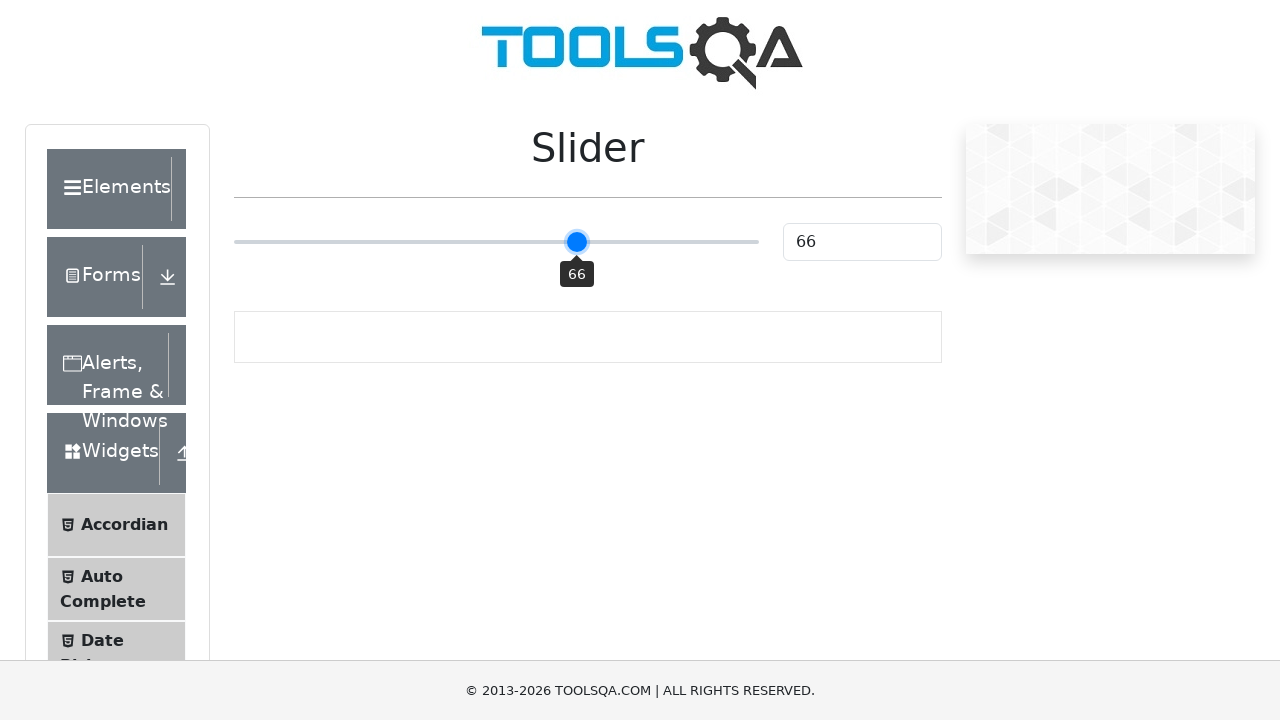